Tests the OrangeHRM 30-day trial form by navigating to the page and filling in the name field

Starting URL: https://www.orangehrm.com/orangehrm-30-day-trial

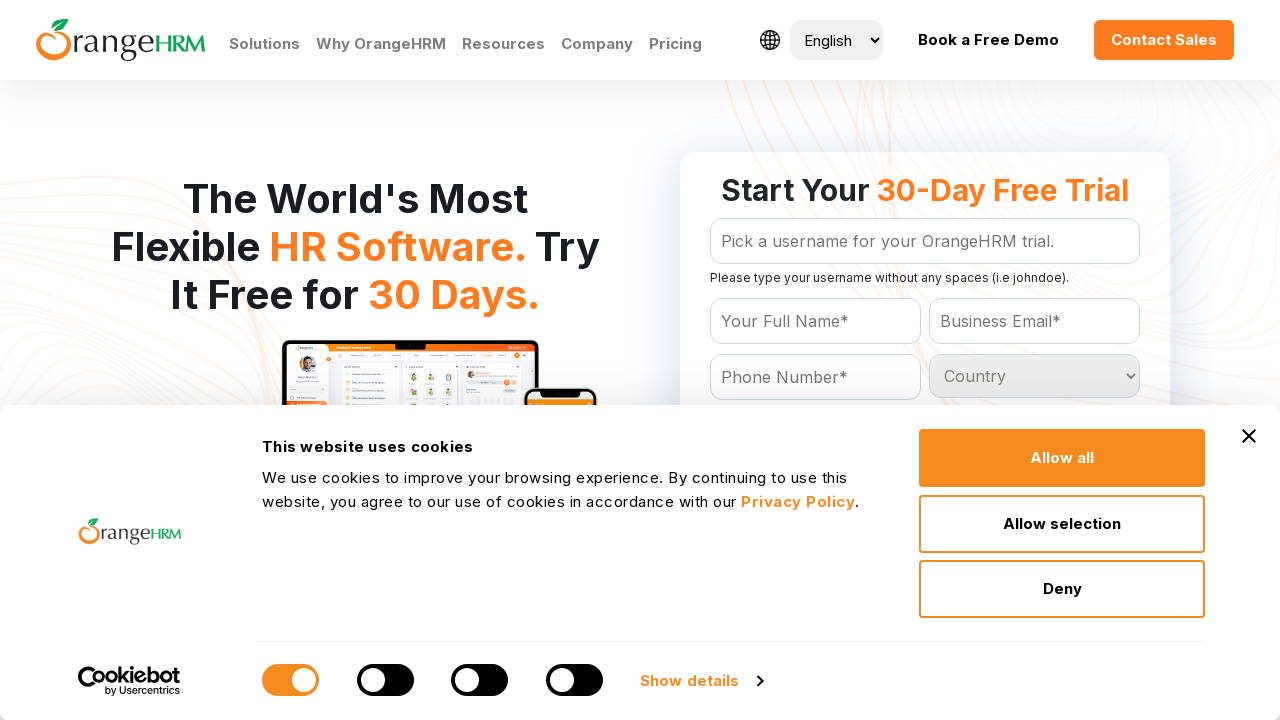

Navigated to OrangeHRM 30-day trial form page
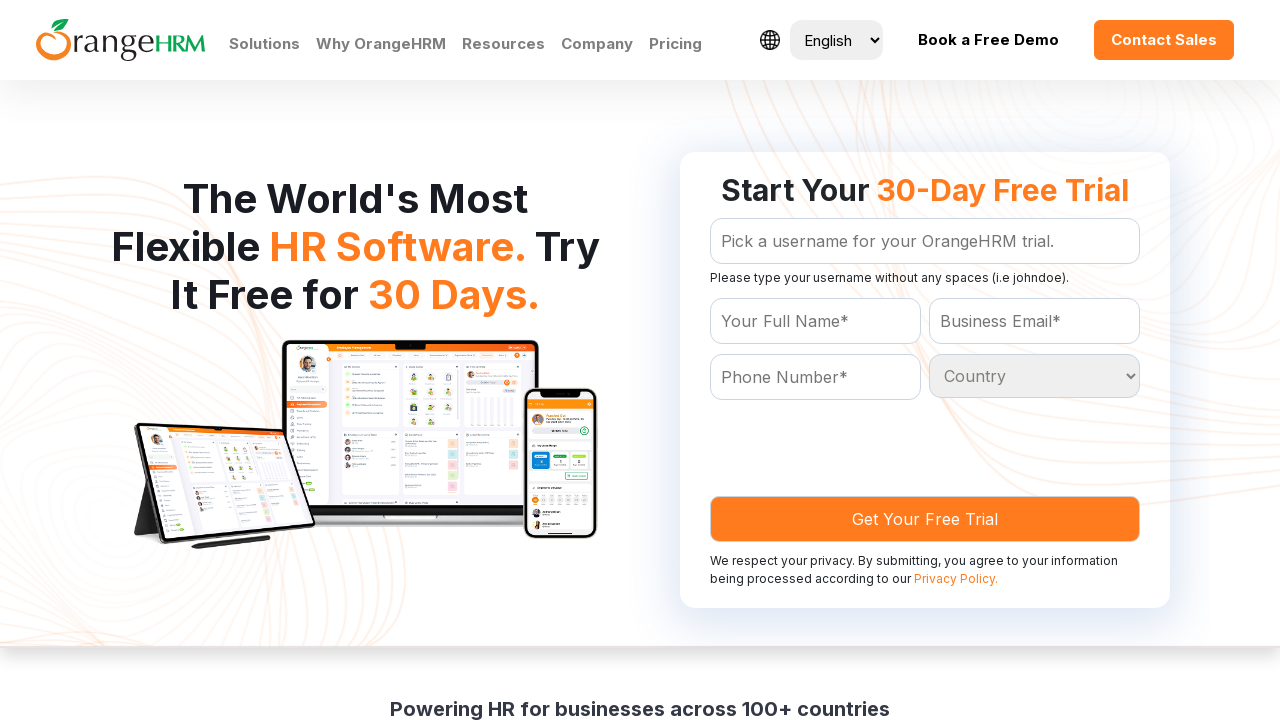

Filled name field with 'Naveen' in the trial form on #Form_getForm_Name
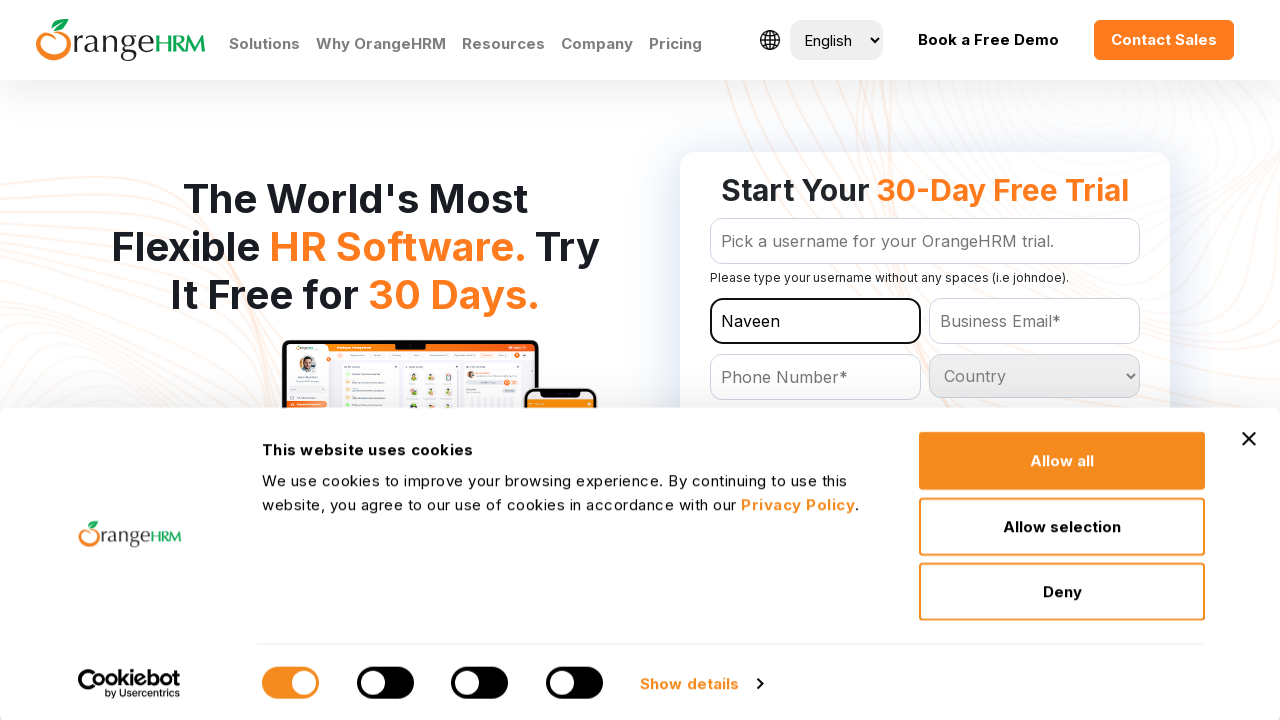

Verified page title to confirm page loaded successfully
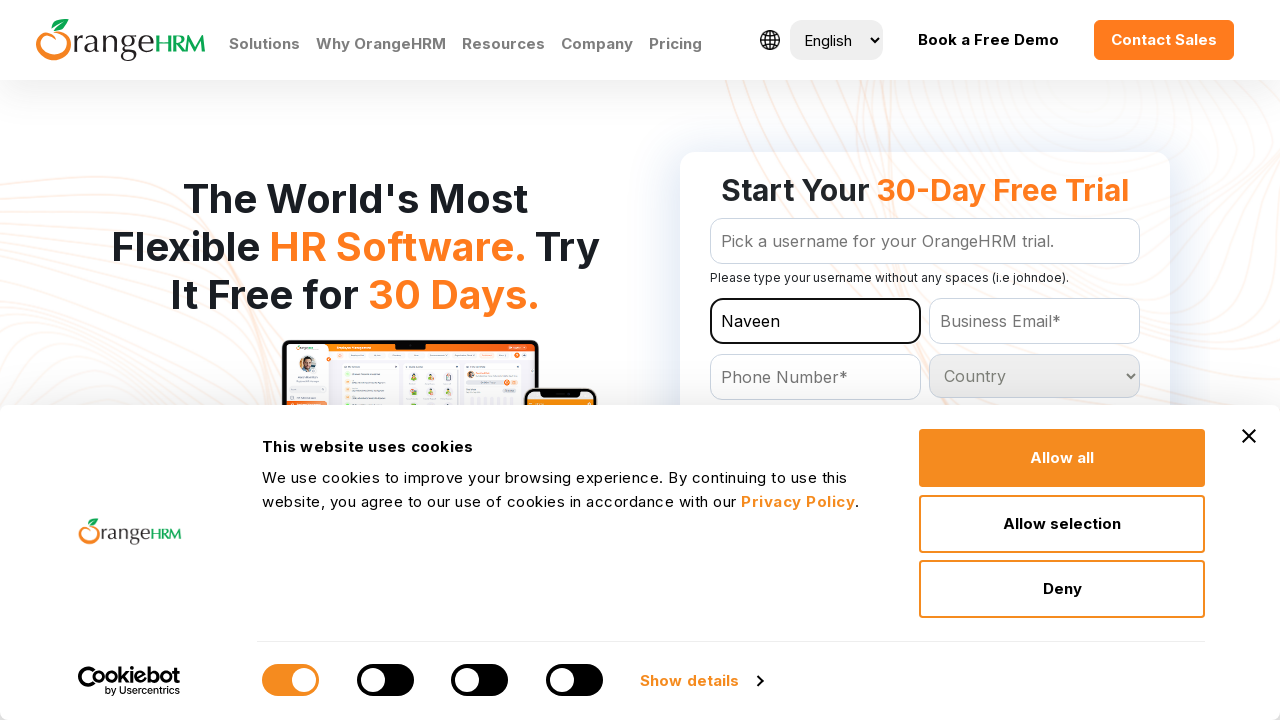

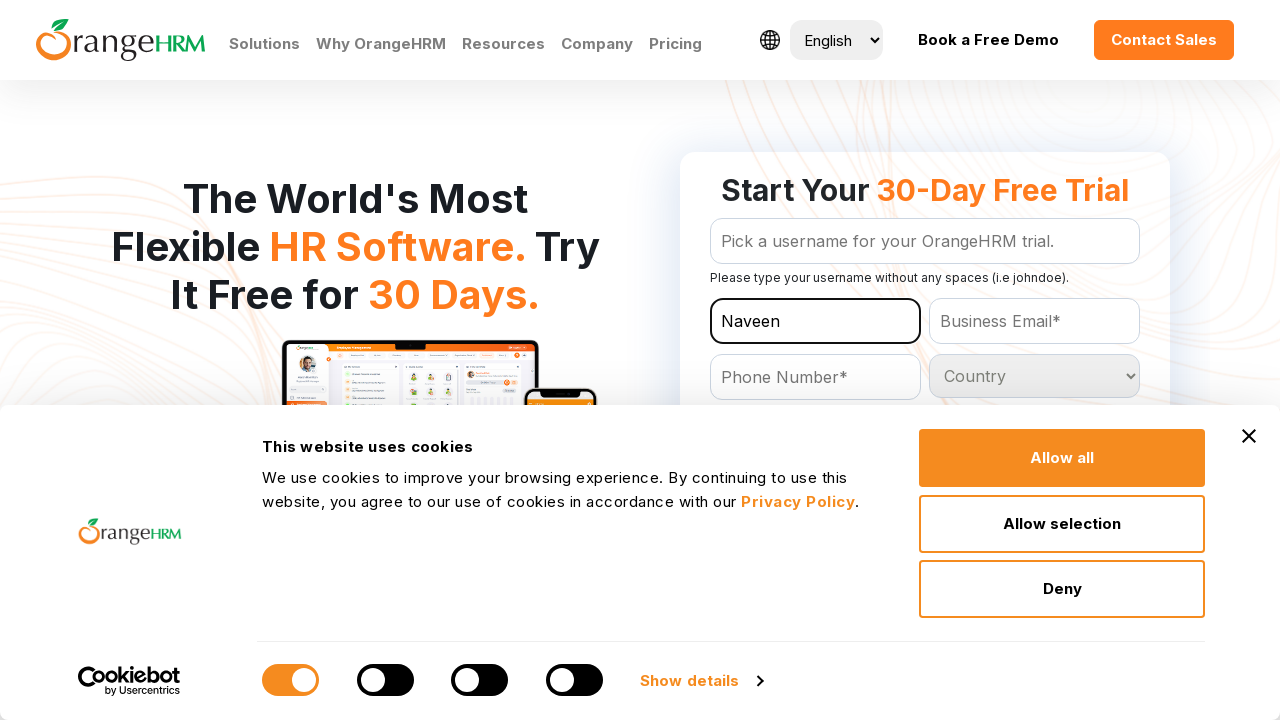